Tests checkbox functionality by clicking and toggling multiple checkboxes

Starting URL: https://rahulshettyacademy.com/AutomationPractice/

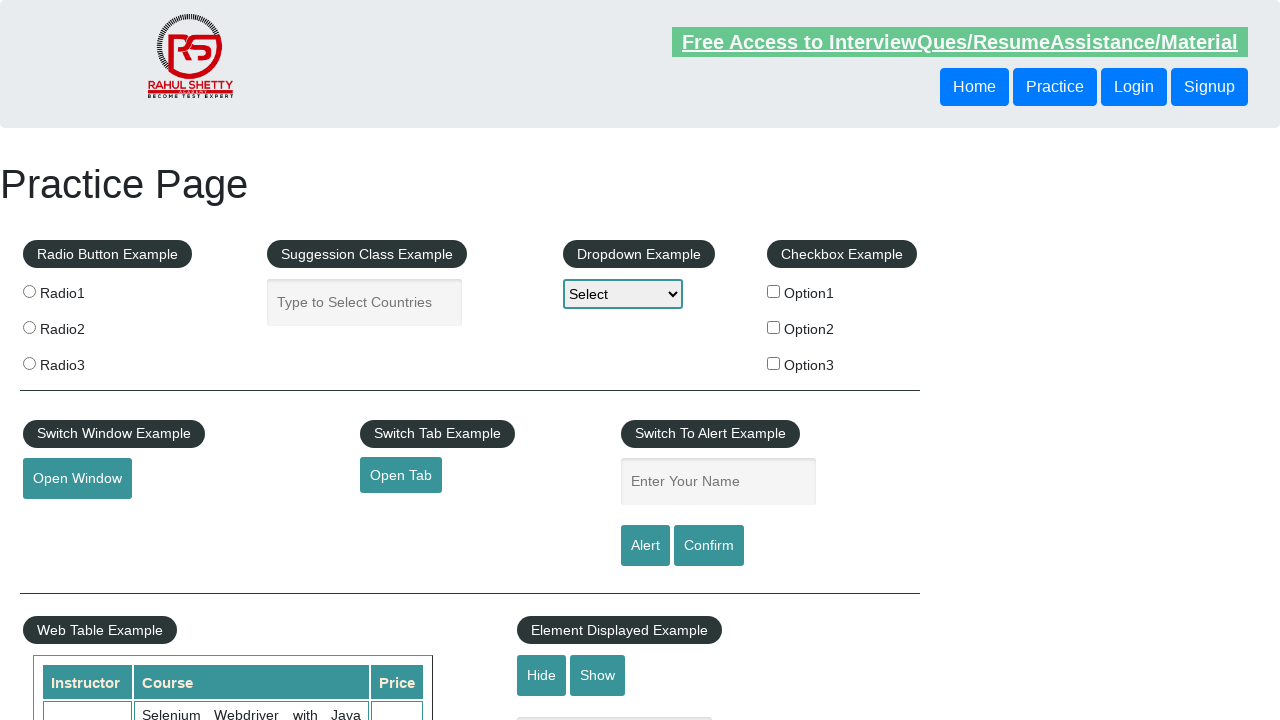

Clicked checkbox 1 to toggle it on at (774, 291) on #checkBoxOption1
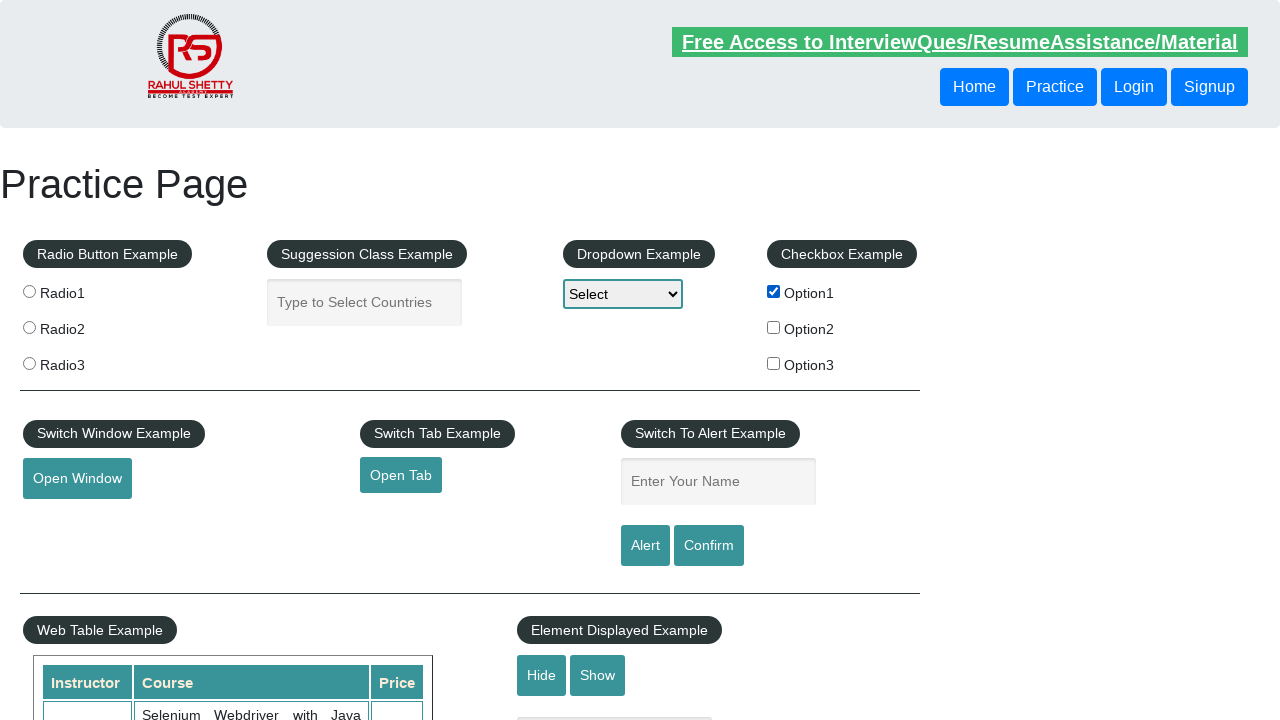

Waited 1 second for UI update
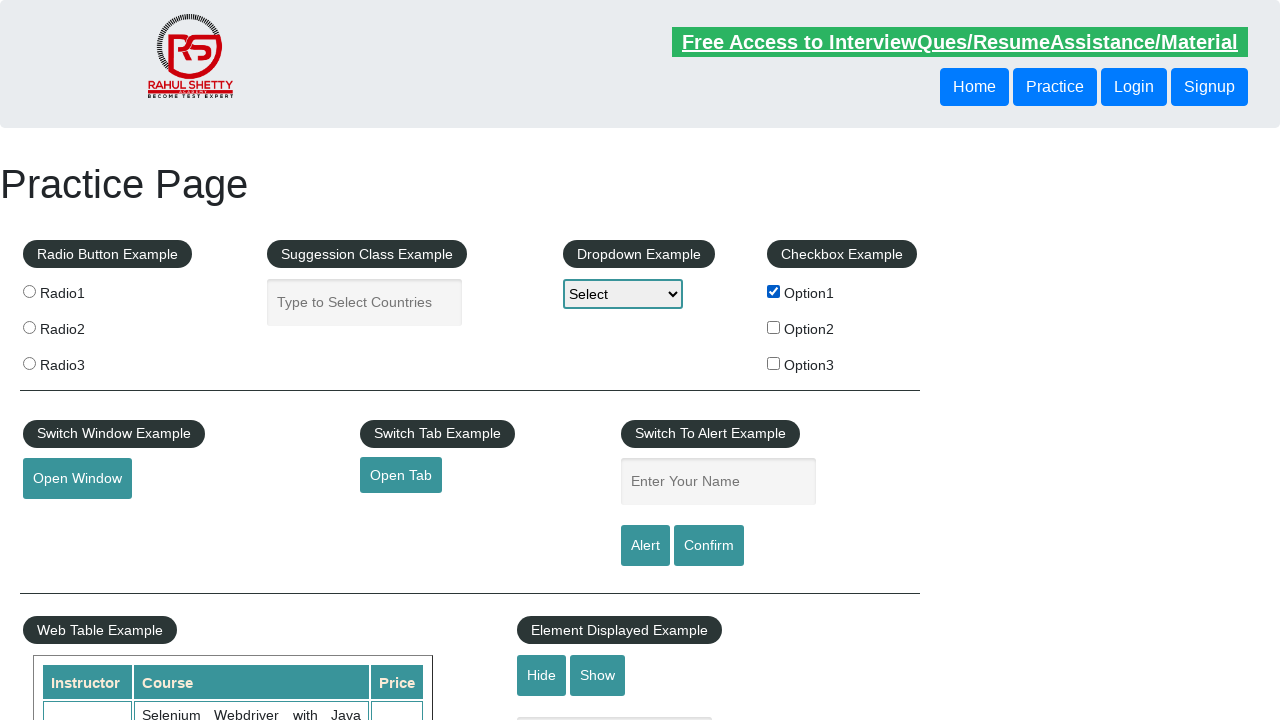

Clicked checkbox 1 to toggle it off at (774, 291) on #checkBoxOption1
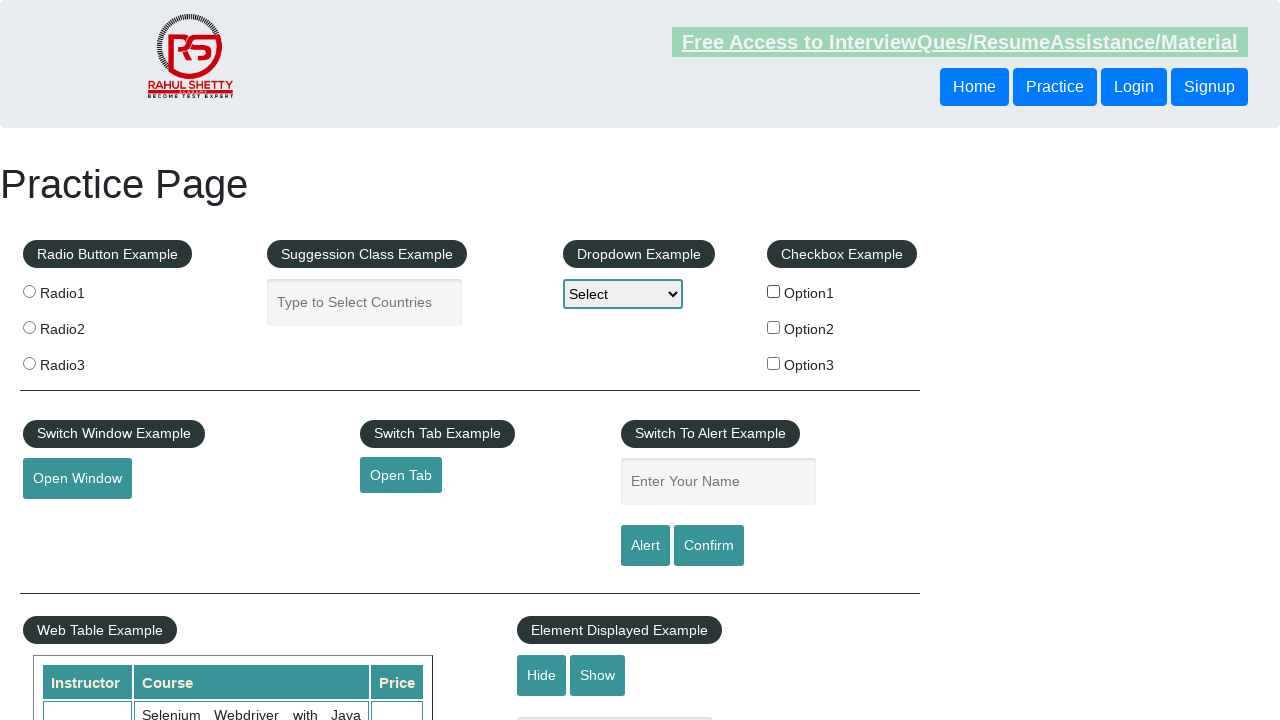

Clicked checkbox 2 to toggle it on at (774, 327) on #checkBoxOption2
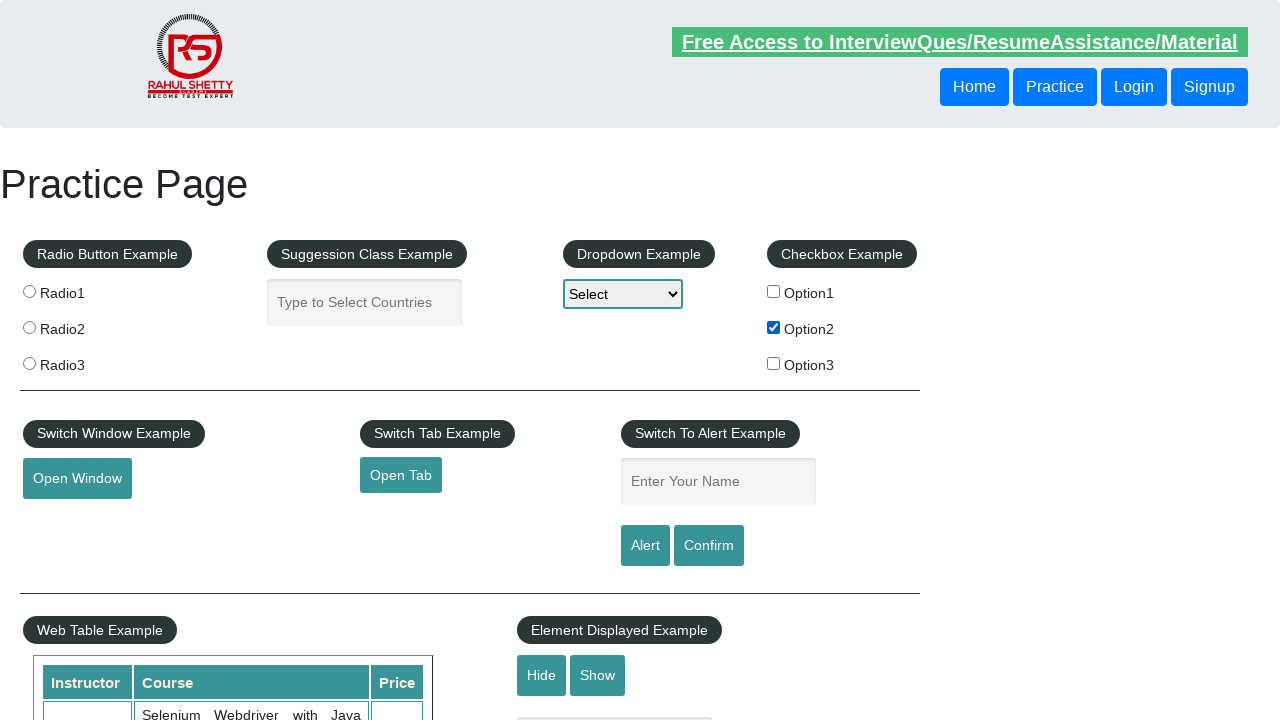

Waited 1 second for UI update
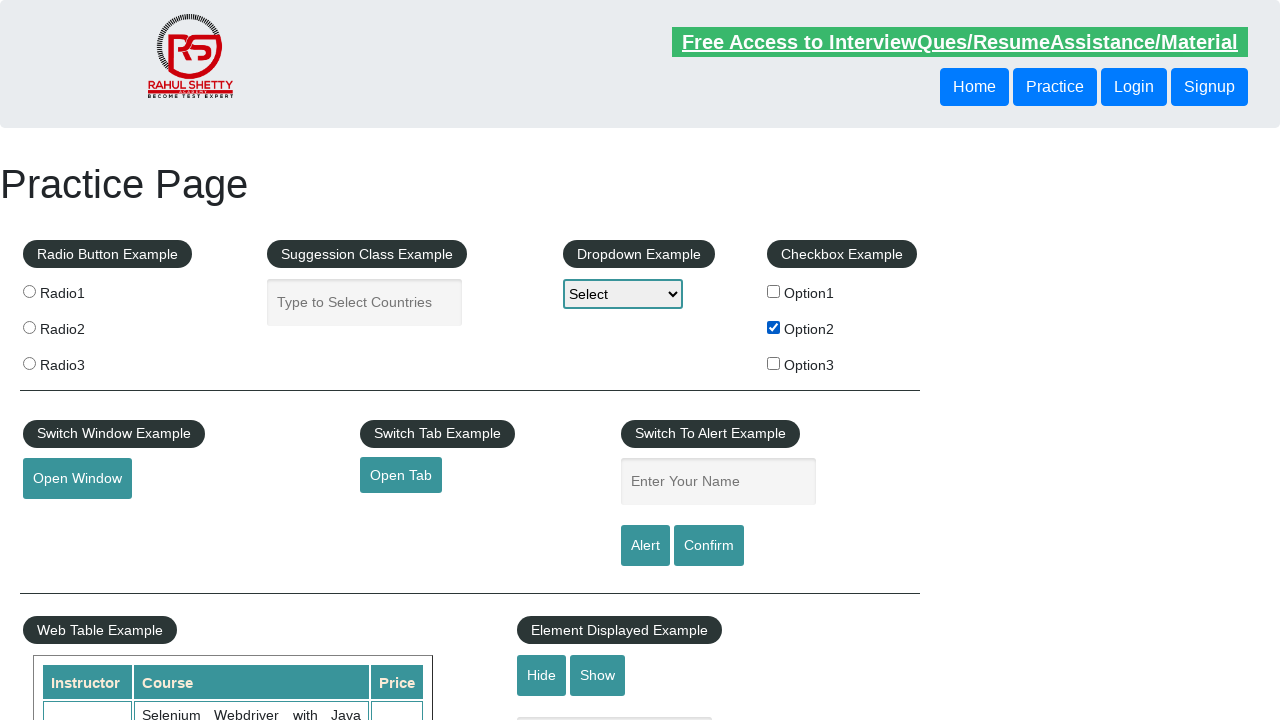

Clicked checkbox 2 to toggle it off at (774, 327) on #checkBoxOption2
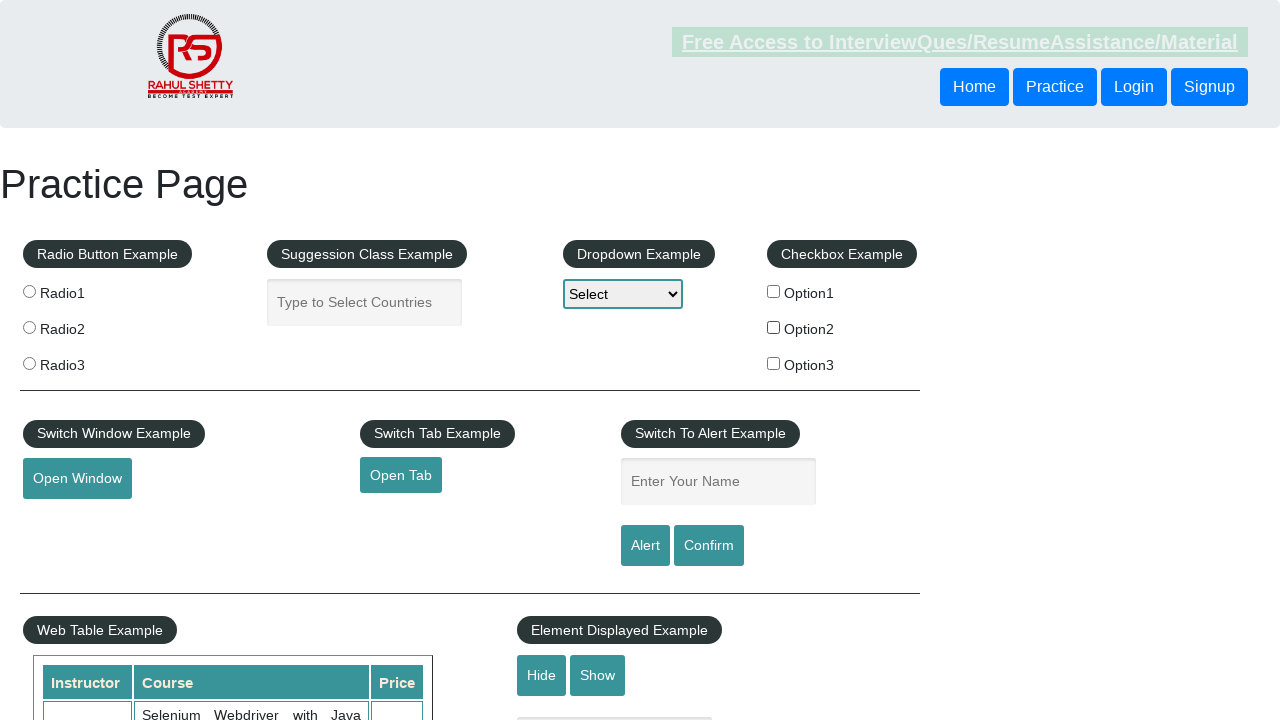

Clicked checkbox 1 to toggle it on again at (774, 291) on #checkBoxOption1
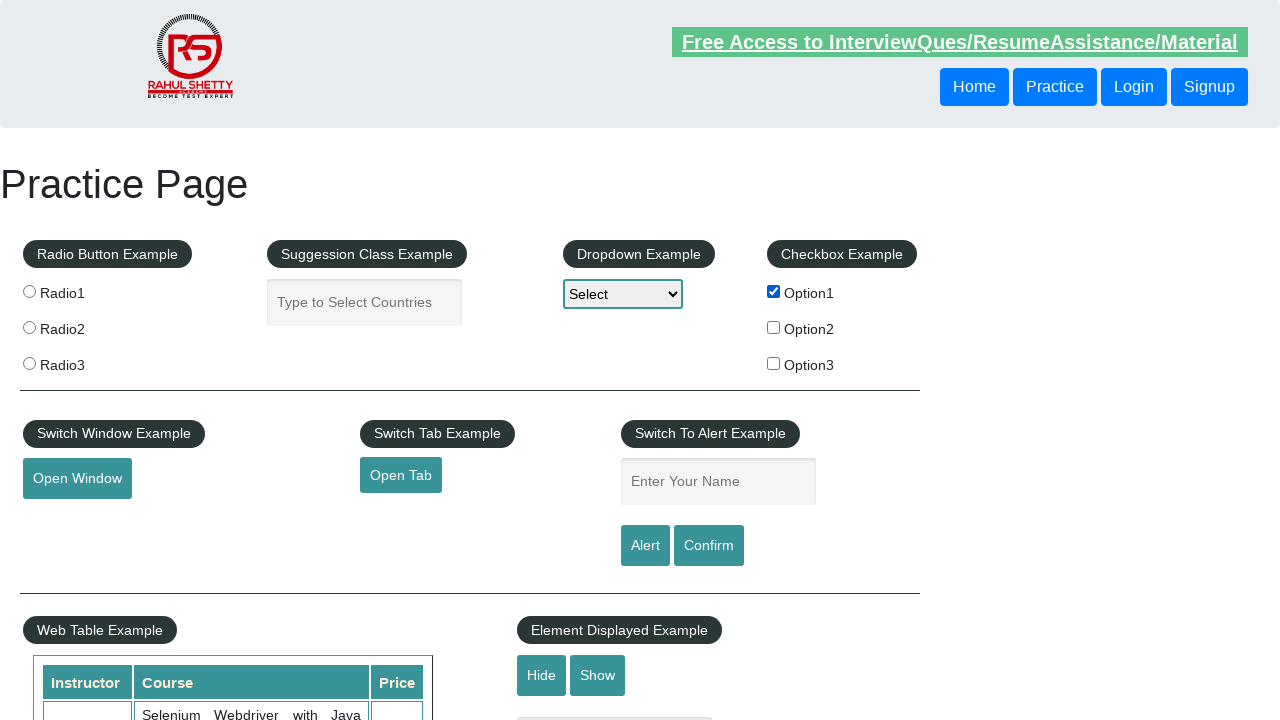

Waited 1 second for UI update
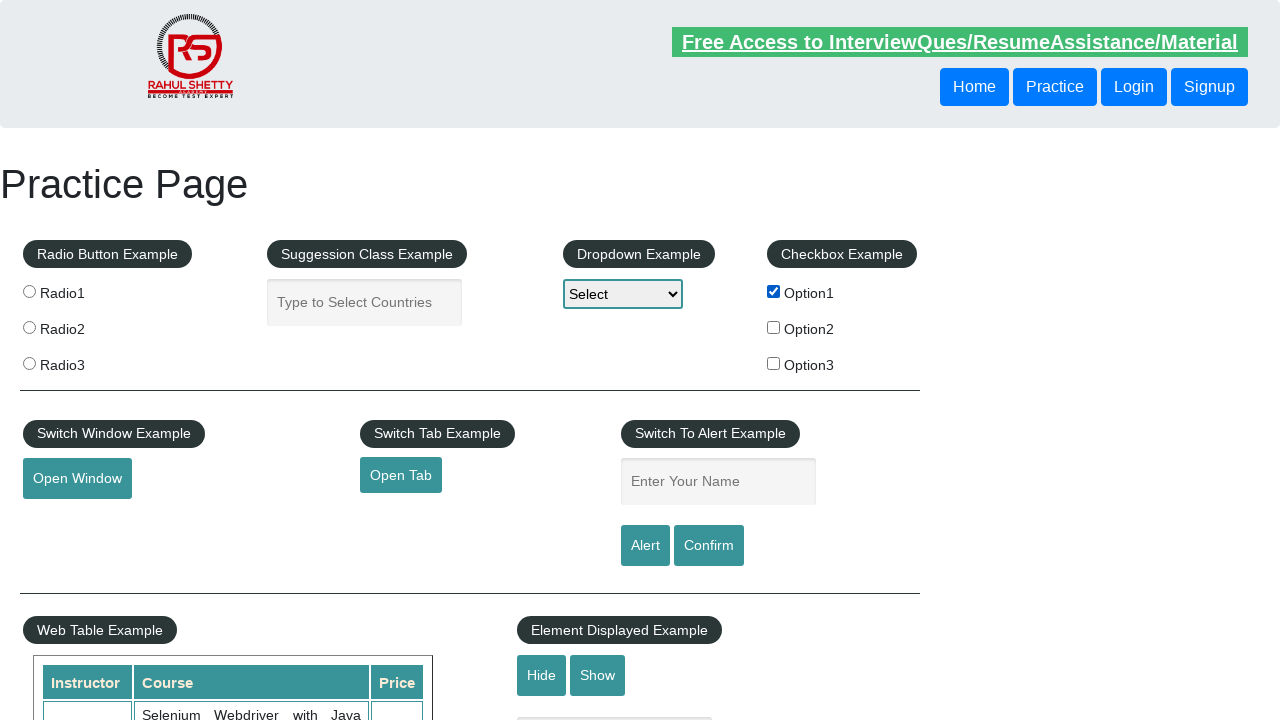

Clicked checkbox 1 to toggle it off again at (774, 291) on #checkBoxOption1
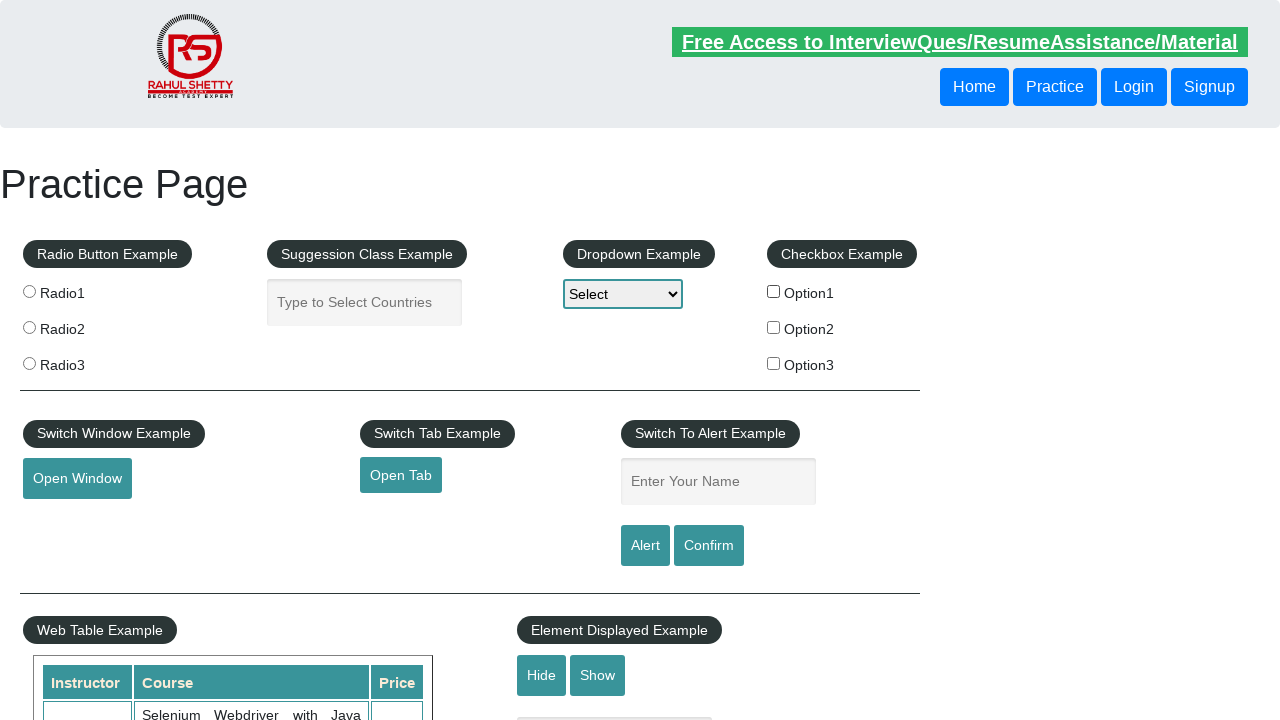

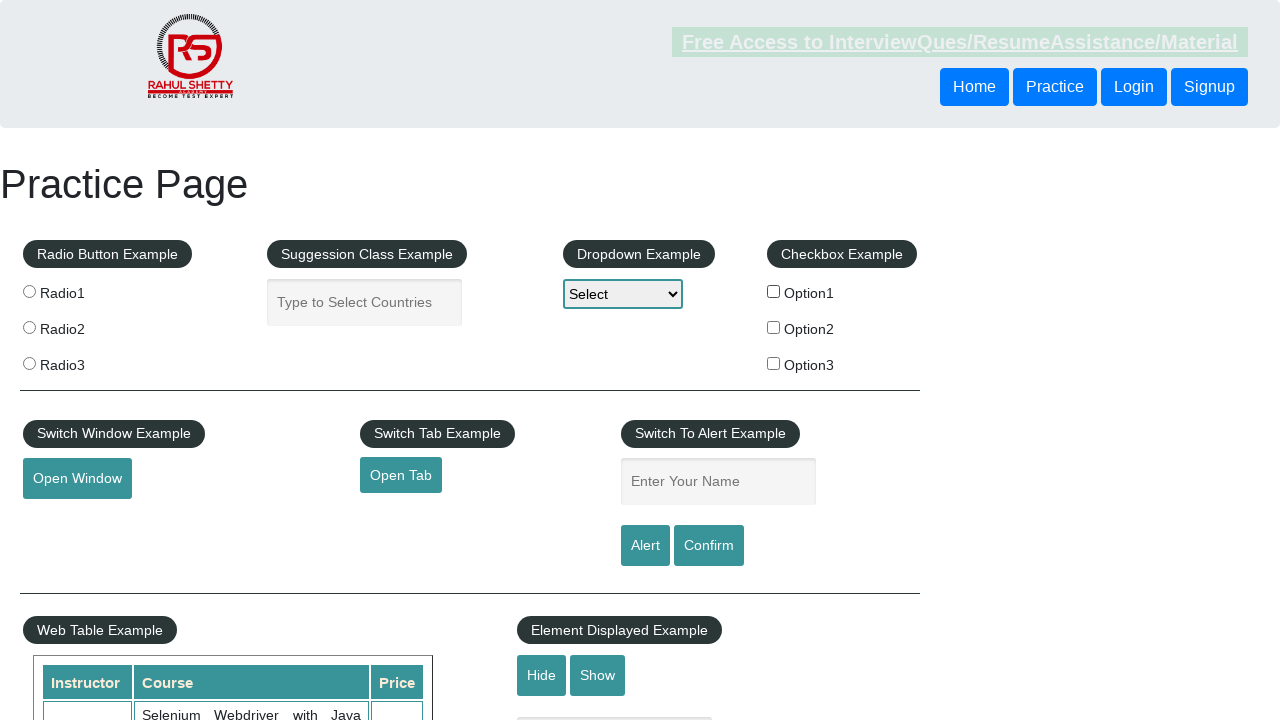